Tests the complete user registration flow on automationexercise.com by filling out the signup form, entering account details including personal information and address, and verifying account creation success.

Starting URL: https://automationexercise.com/

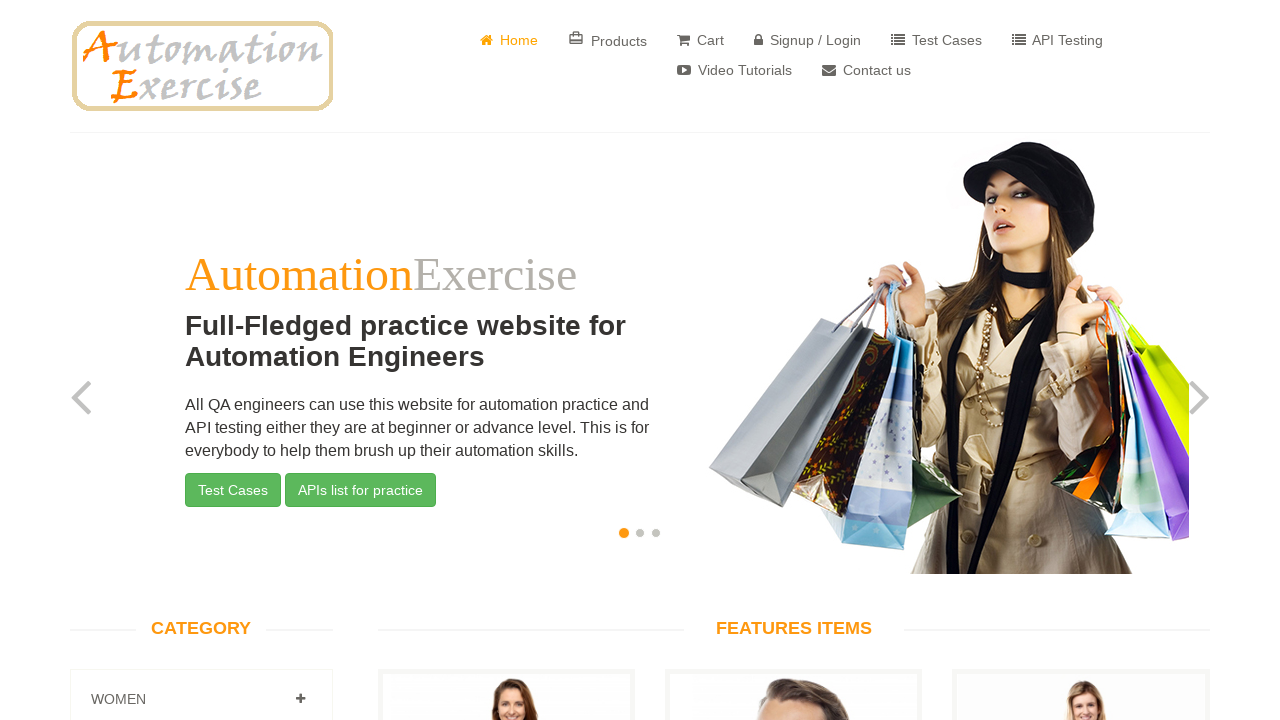

Verified logo is displayed on homepage
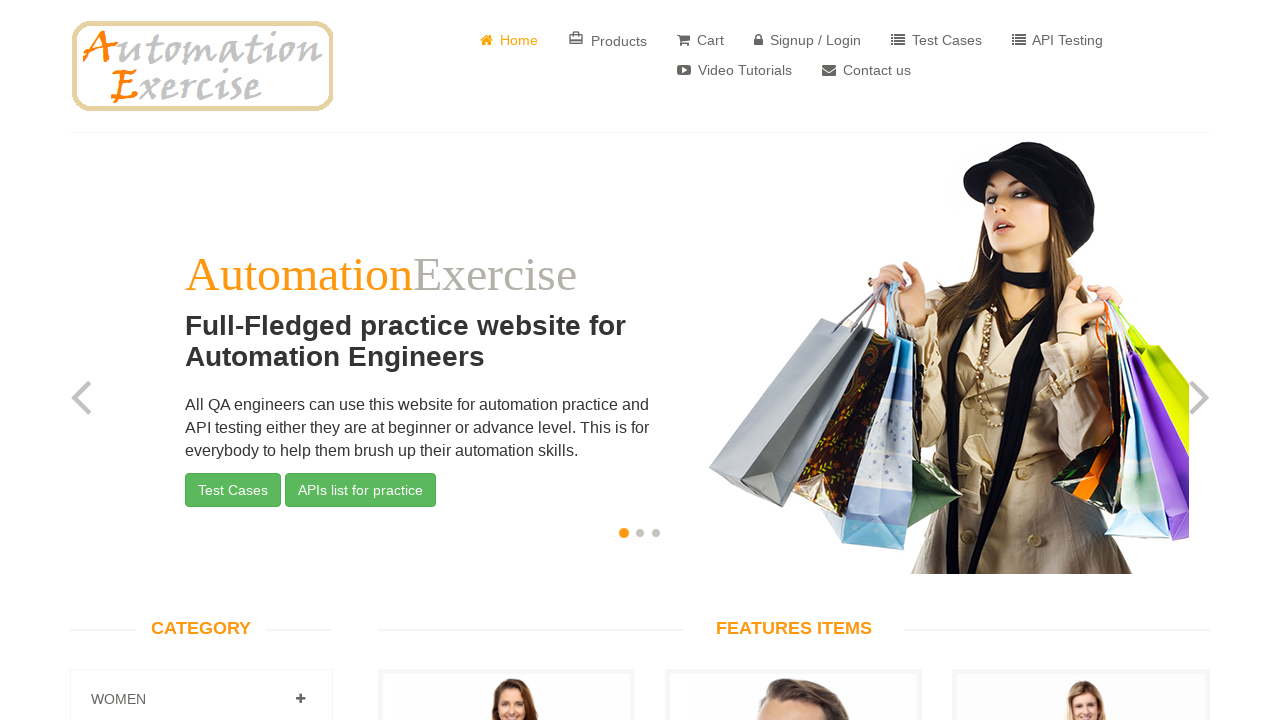

Clicked on Signup / Login link at (808, 40) on text=Signup / Login
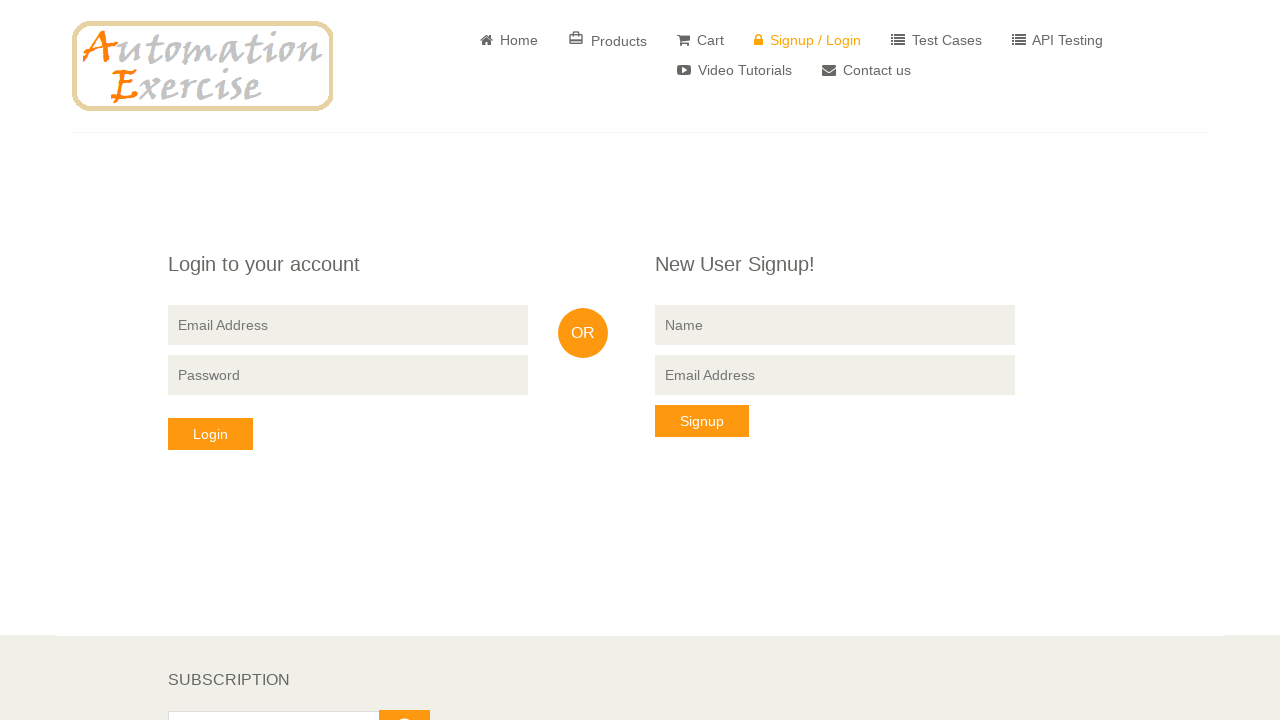

Verified 'New User Signup!' heading is visible
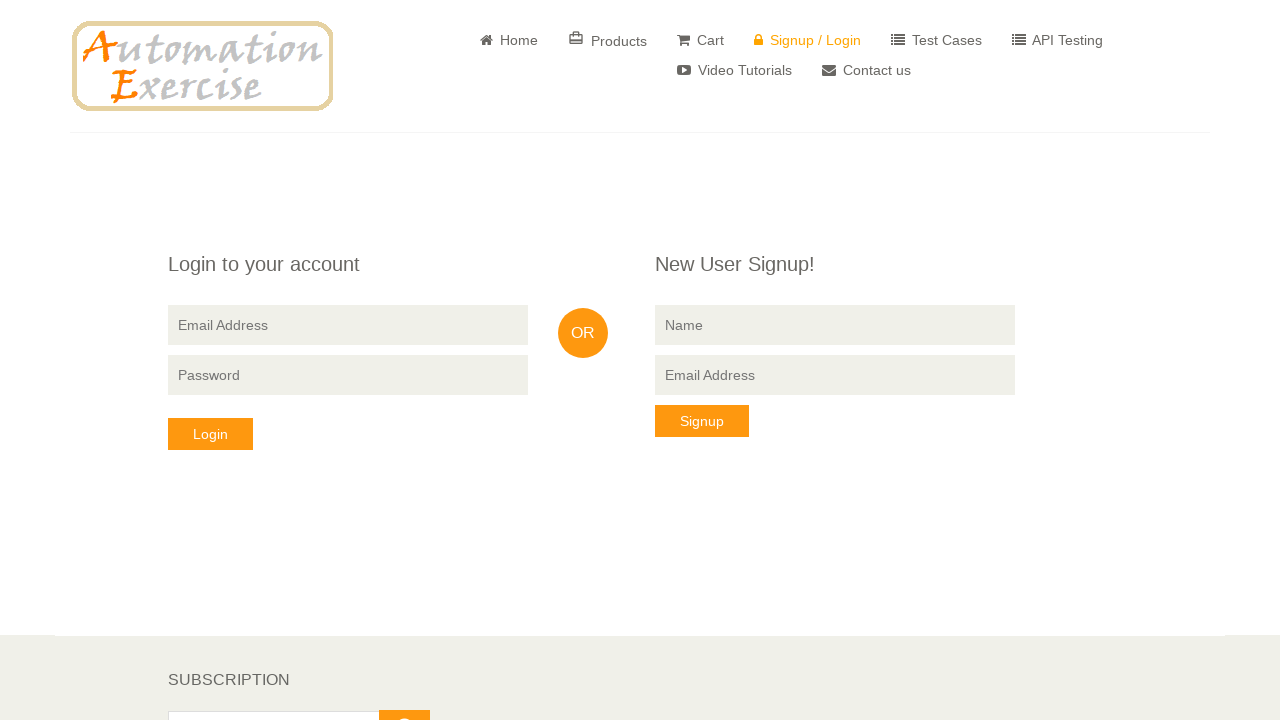

Filled signup name field with 'TestUser' on [data-qa="signup-name"]
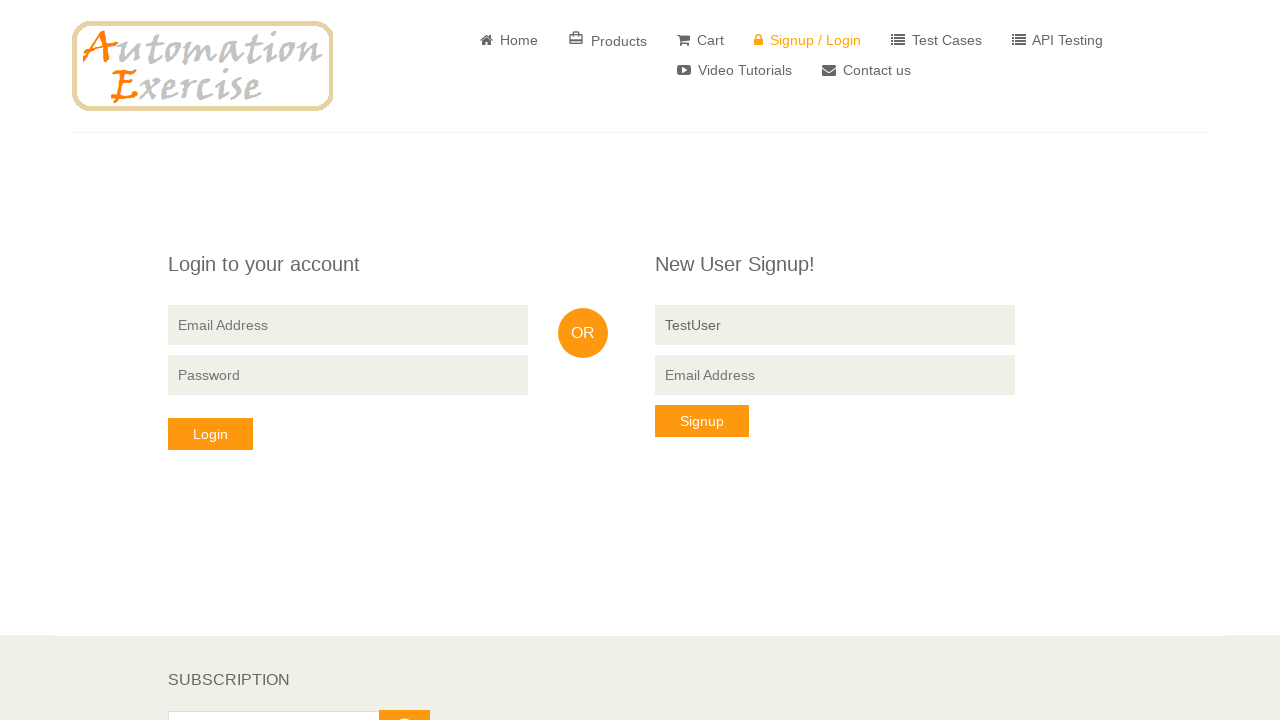

Filled signup email field with 'testuser41010@example.com' on [data-qa="signup-email"]
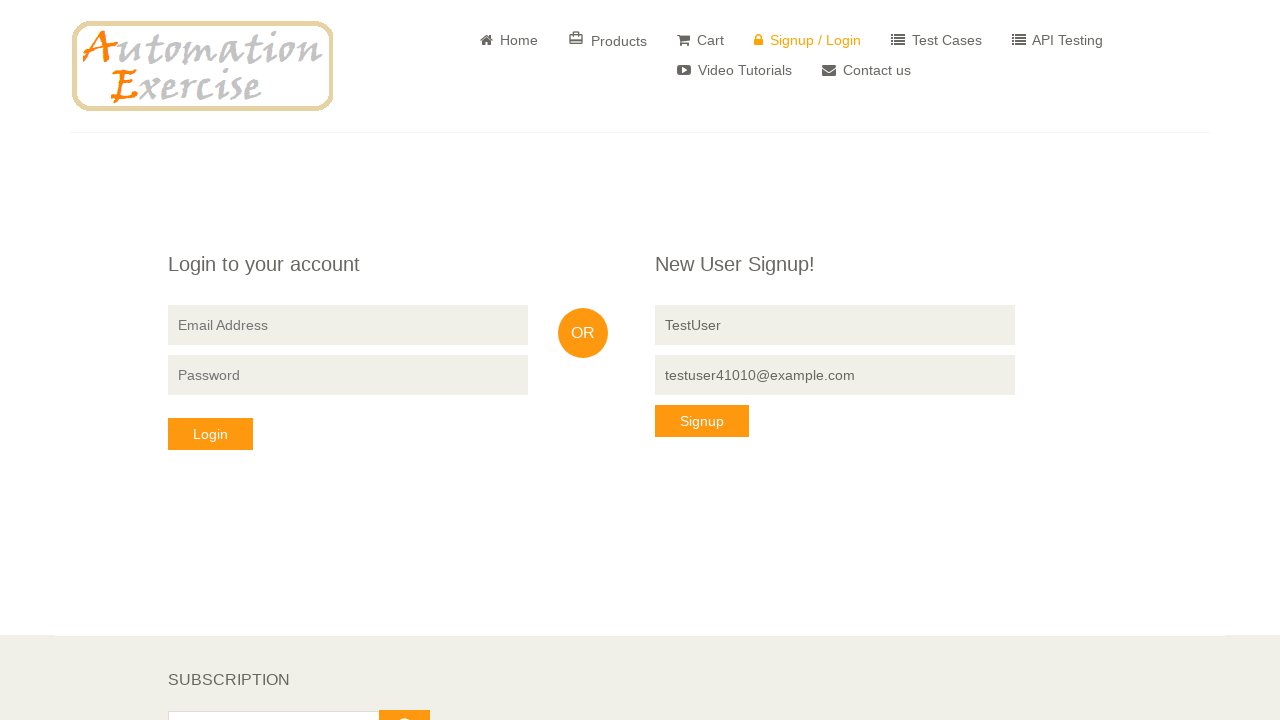

Clicked signup button at (702, 421) on [data-qa="signup-button"]
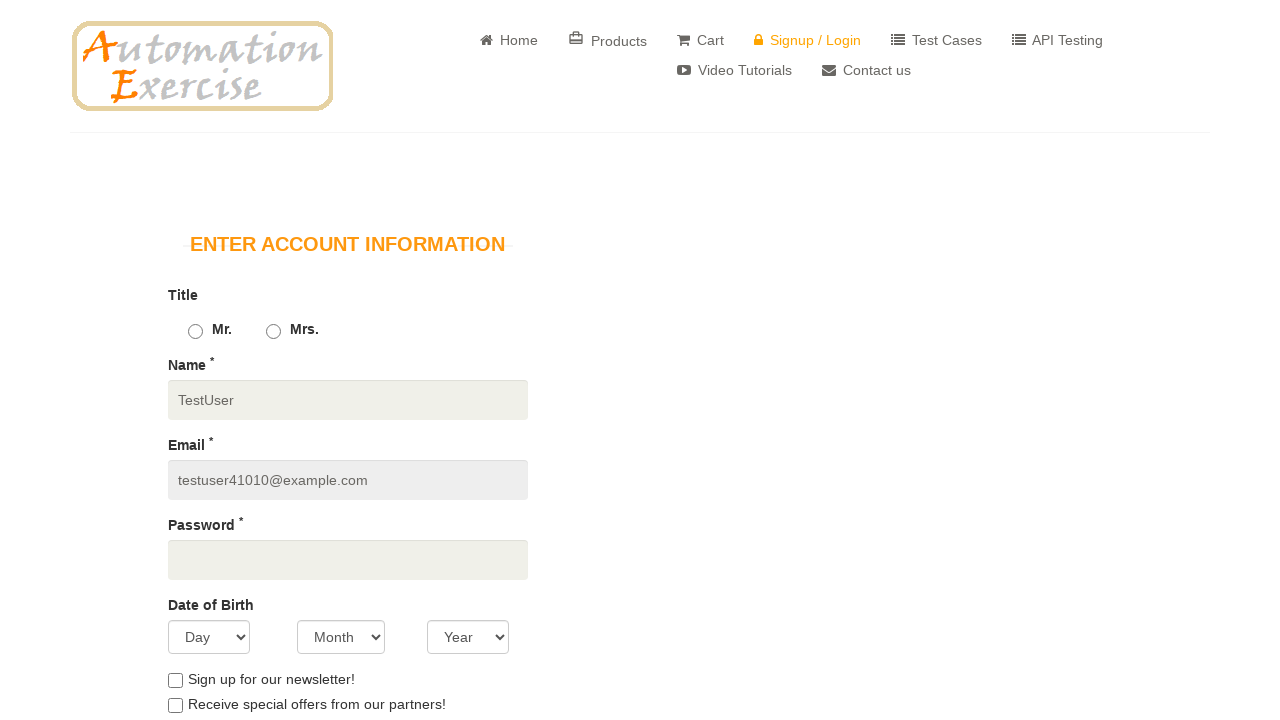

Account information form loaded
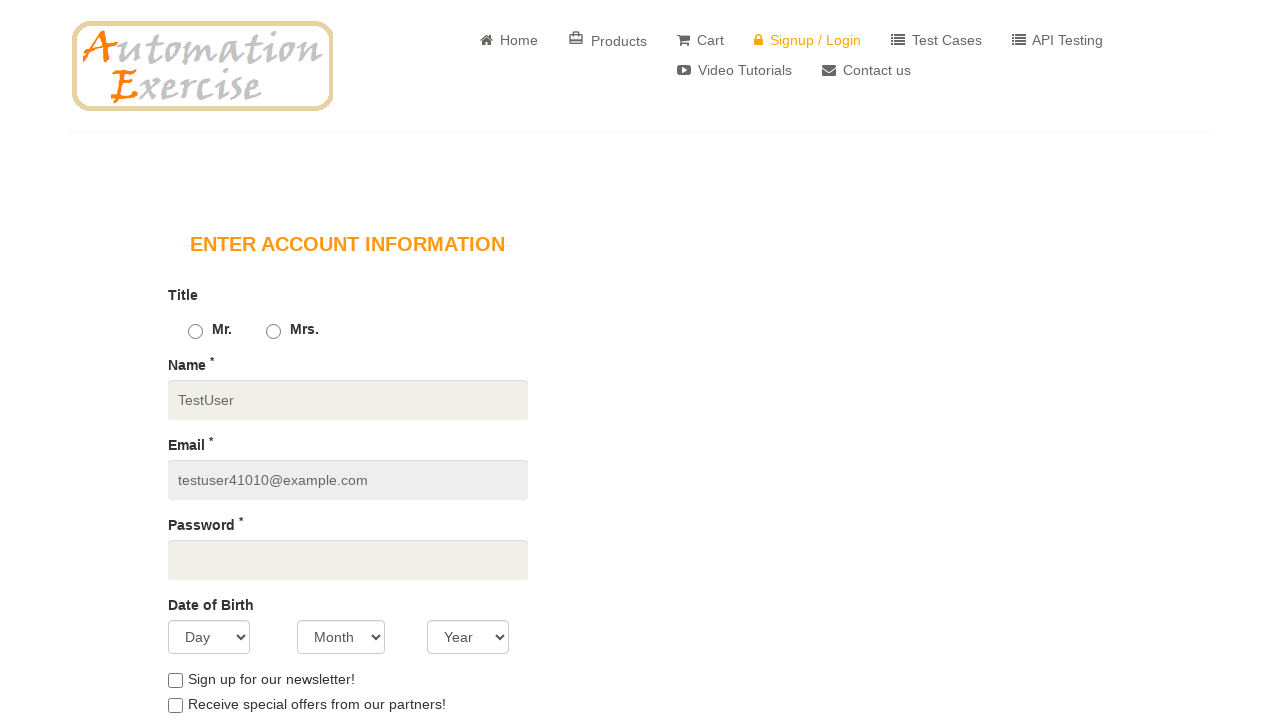

Selected gender (Mrs.) at (273, 332) on #id_gender2
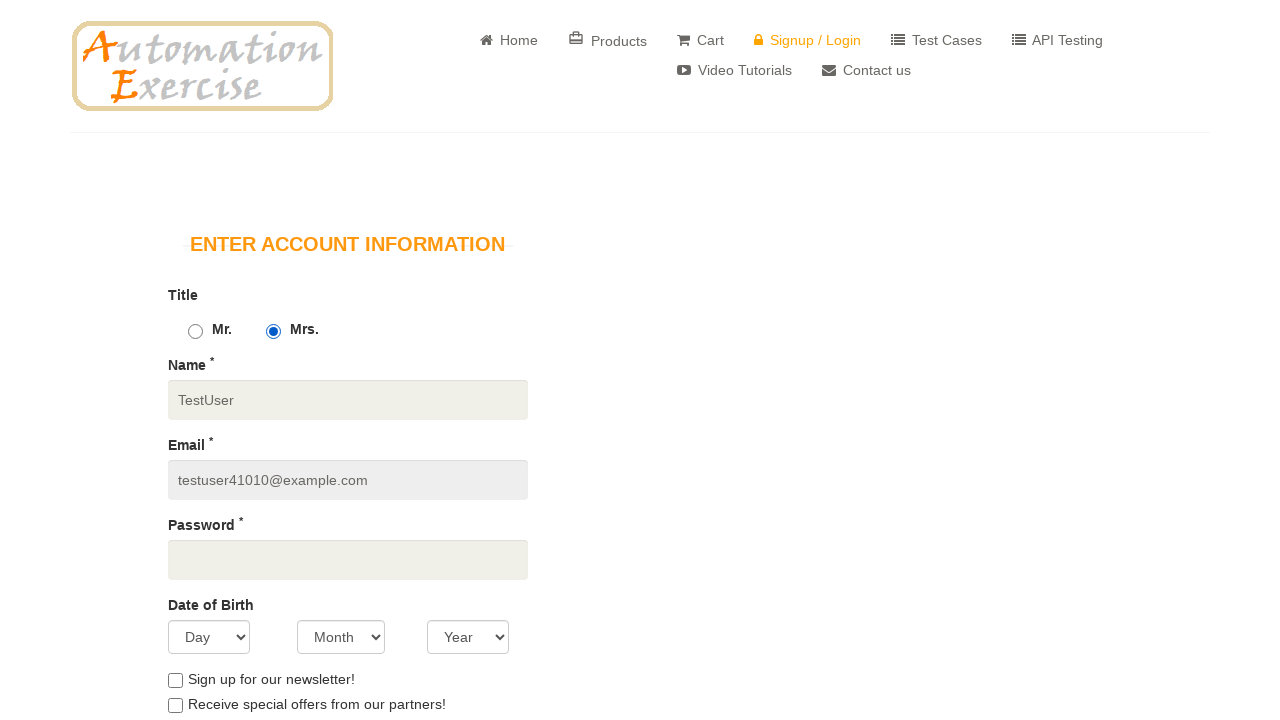

Filled password field with 'Test@123' on #password
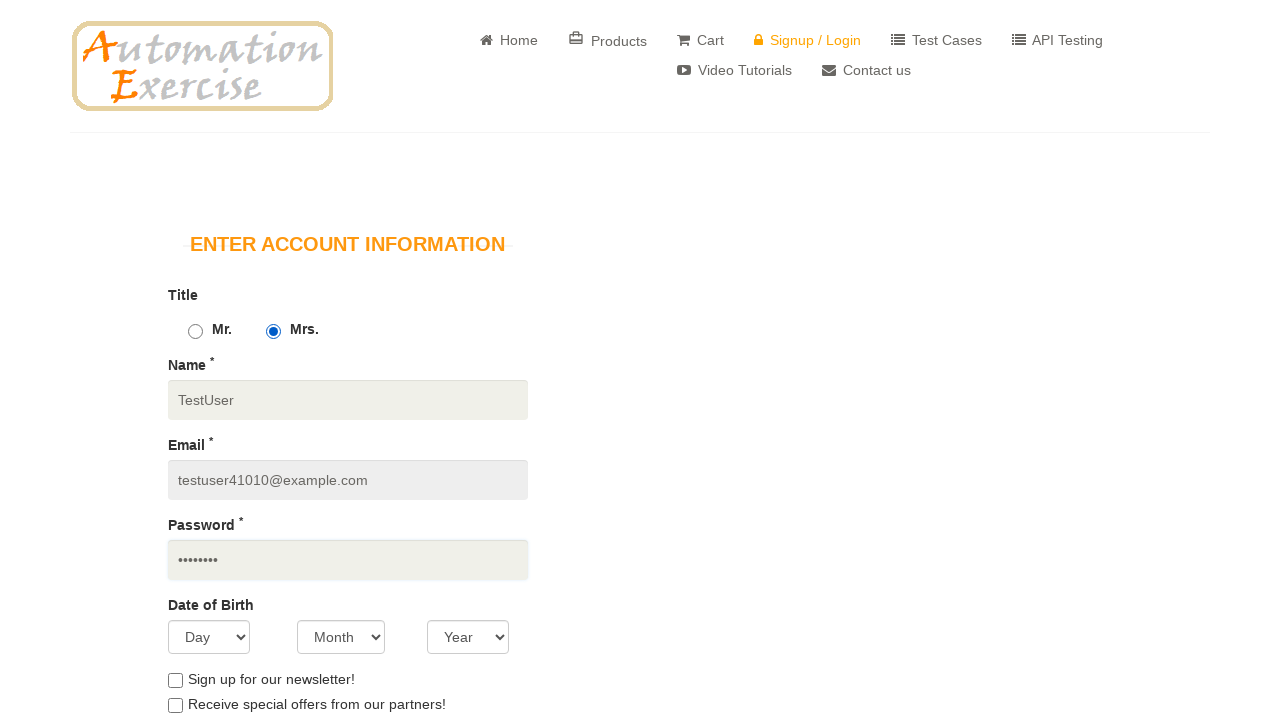

Selected day of birth as 9 on #days
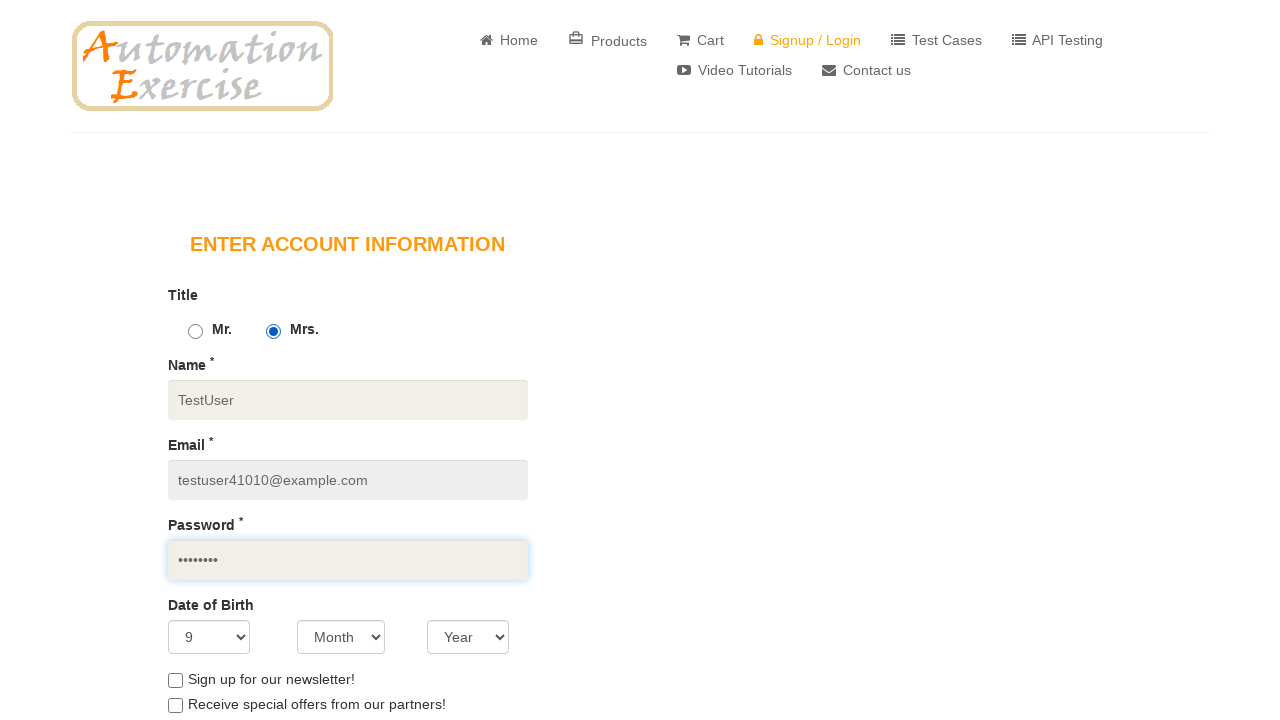

Selected month of birth as 8 on #months
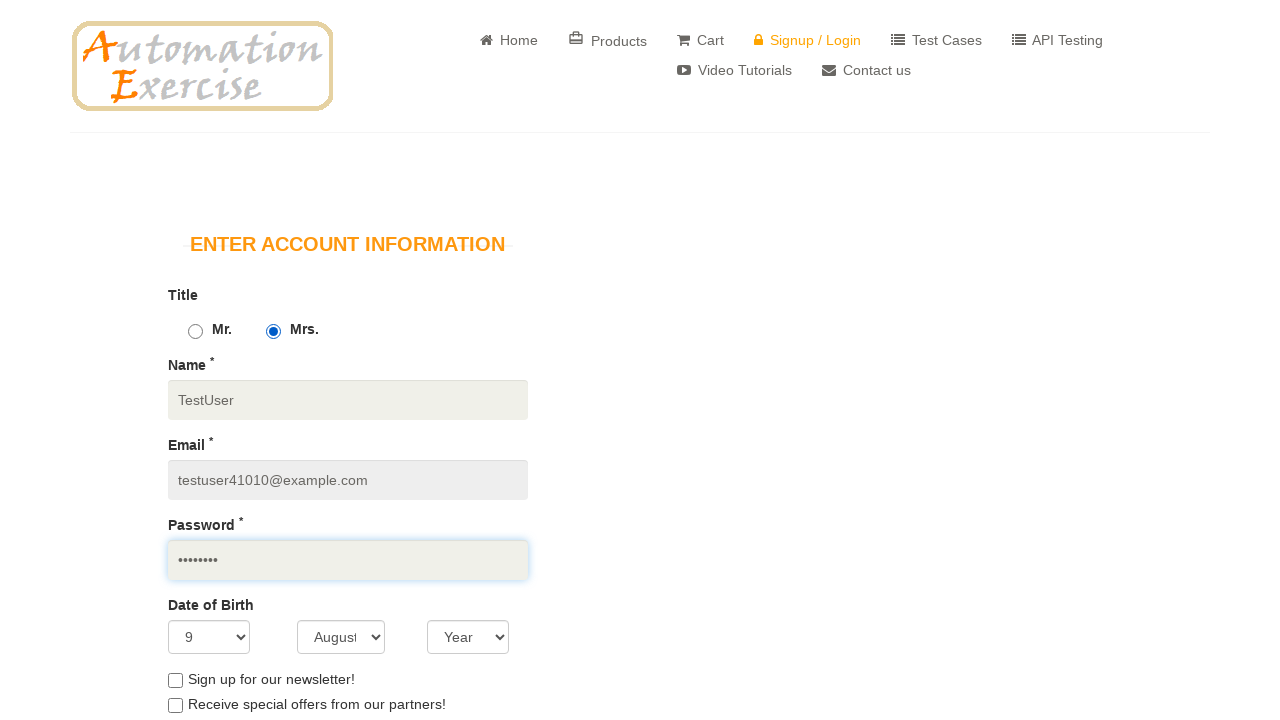

Selected year of birth as 1999 on #years
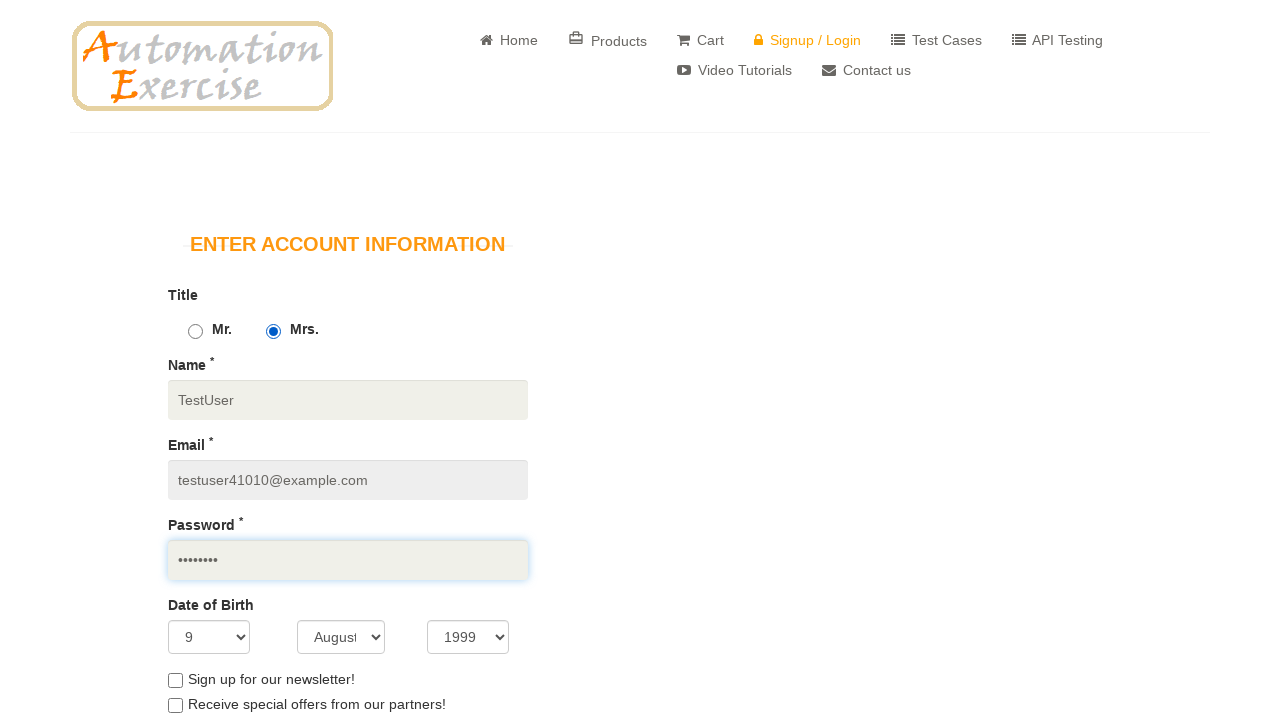

Checked newsletter checkbox at (175, 680) on #newsletter
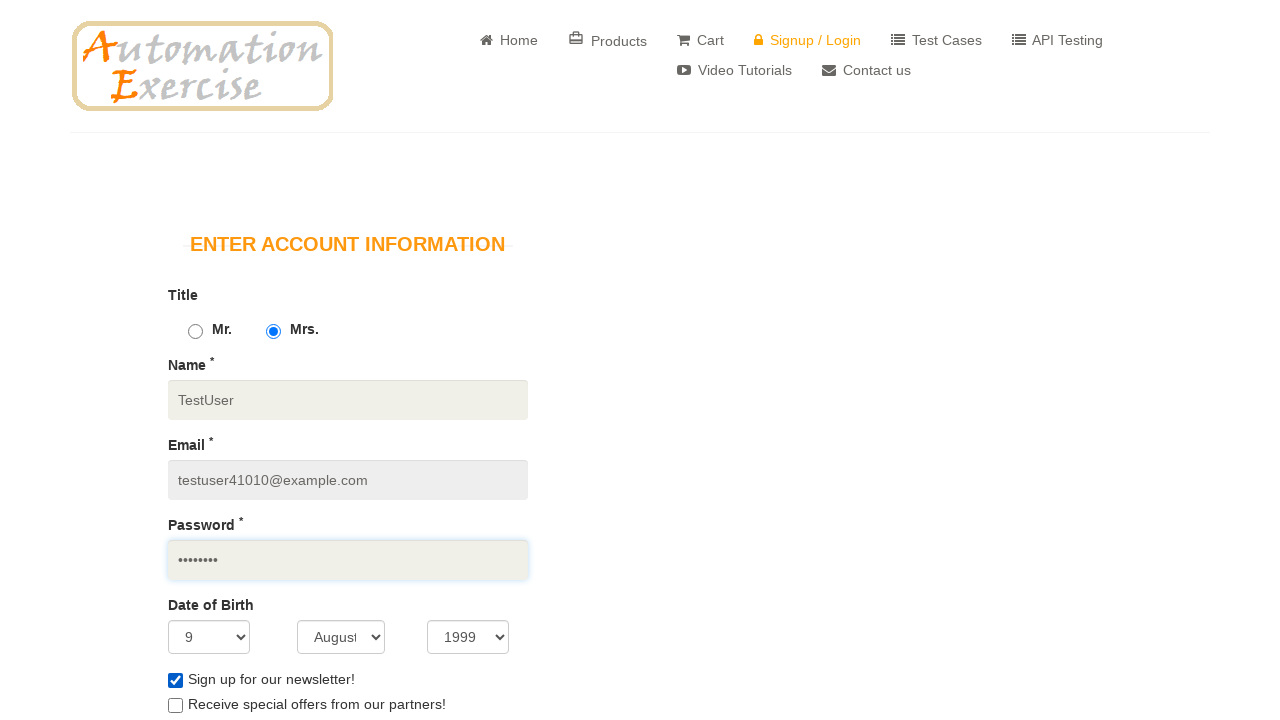

Filled first name field with 'Test' on [data-qa="first_name"]
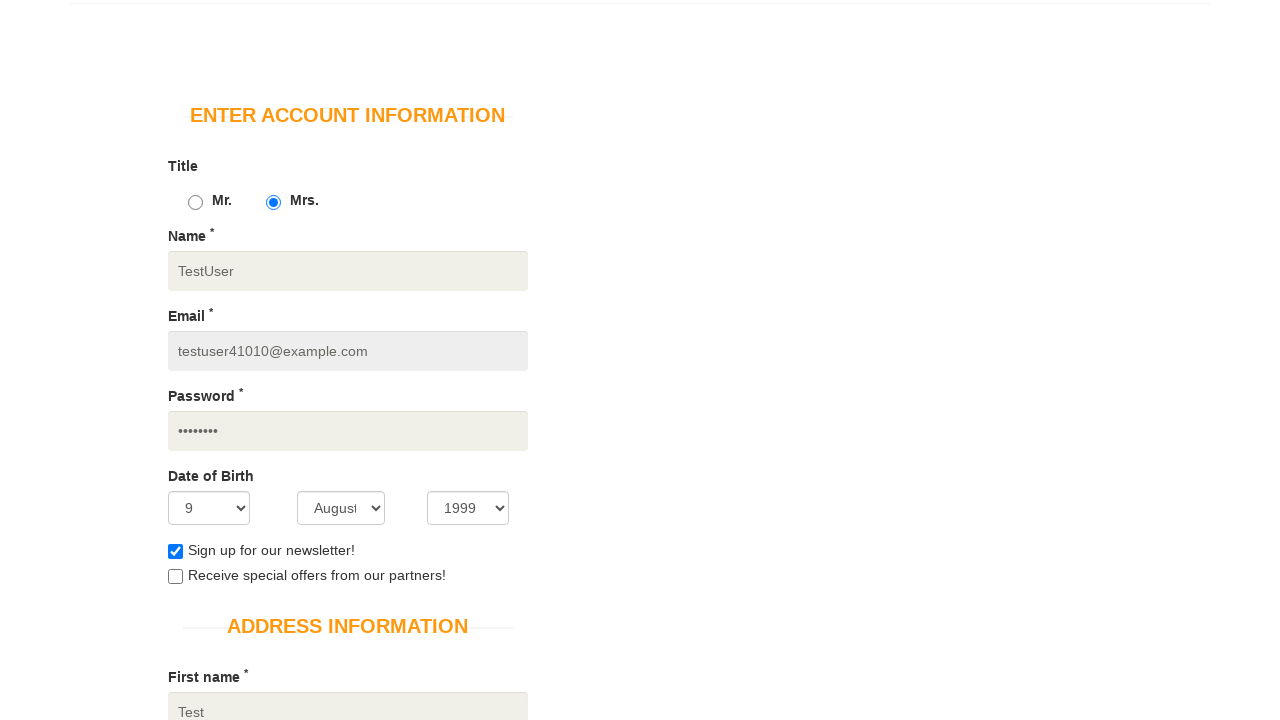

Filled last name field with 'User' on [data-qa="last_name"]
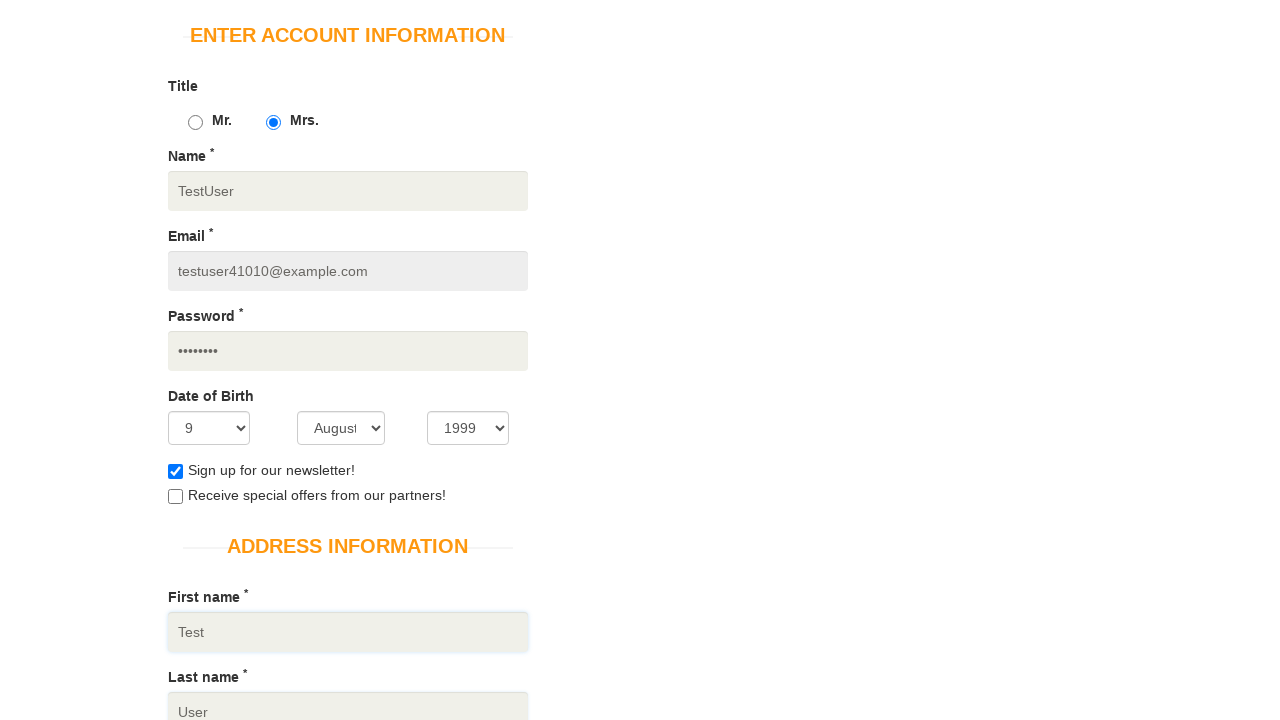

Selected country as India on #country
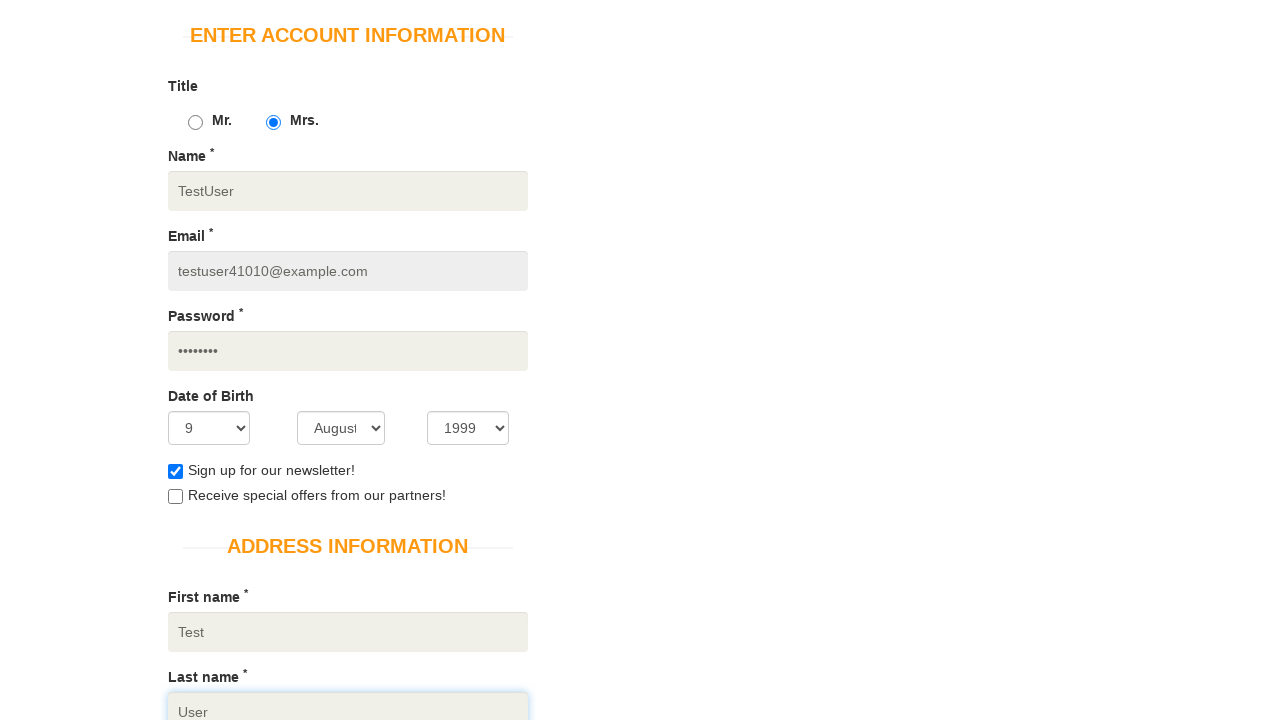

Filled address field with 'User testing address' on [data-qa="address"]
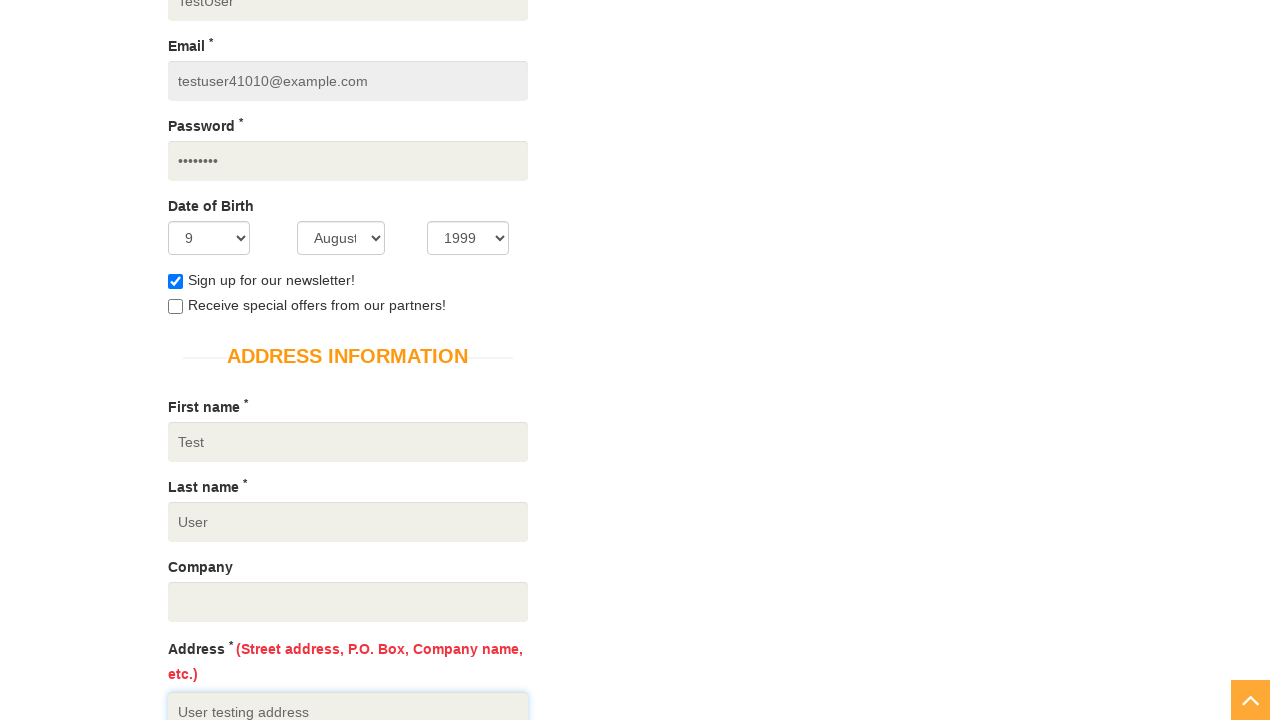

Filled state field with 'Gujarat' on [data-qa="state"]
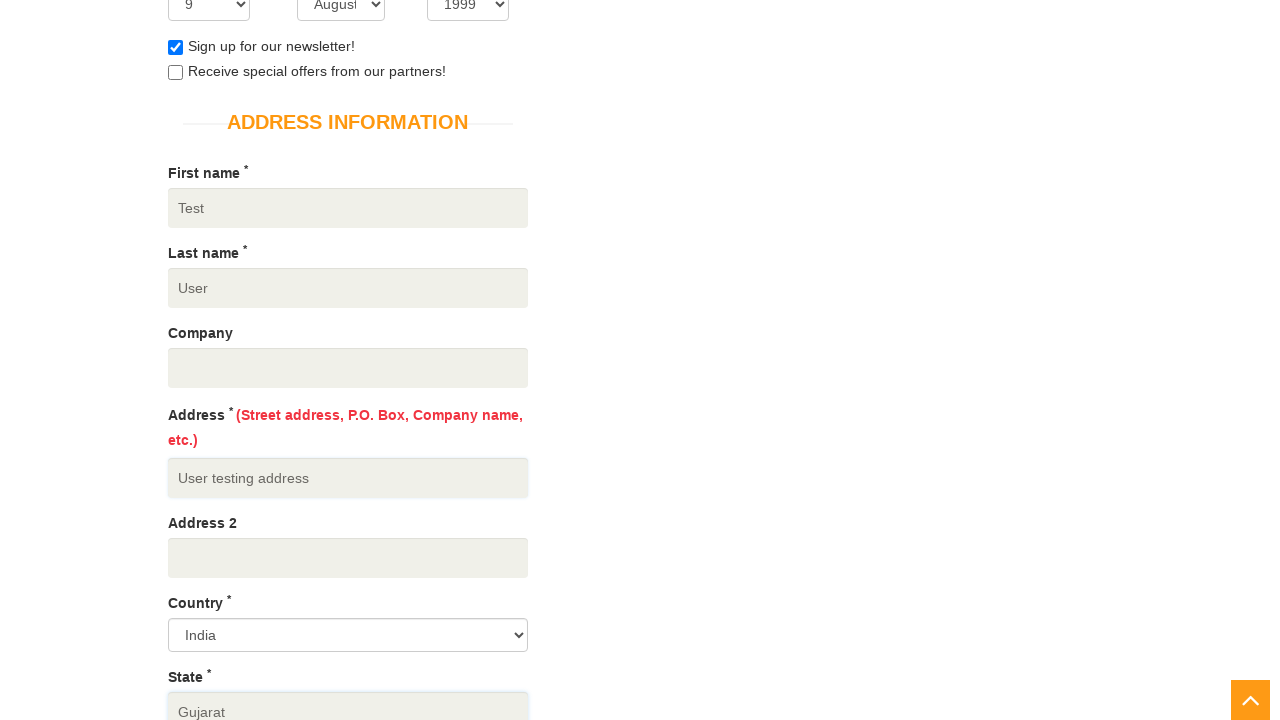

Filled city field with 'Surat' on #city
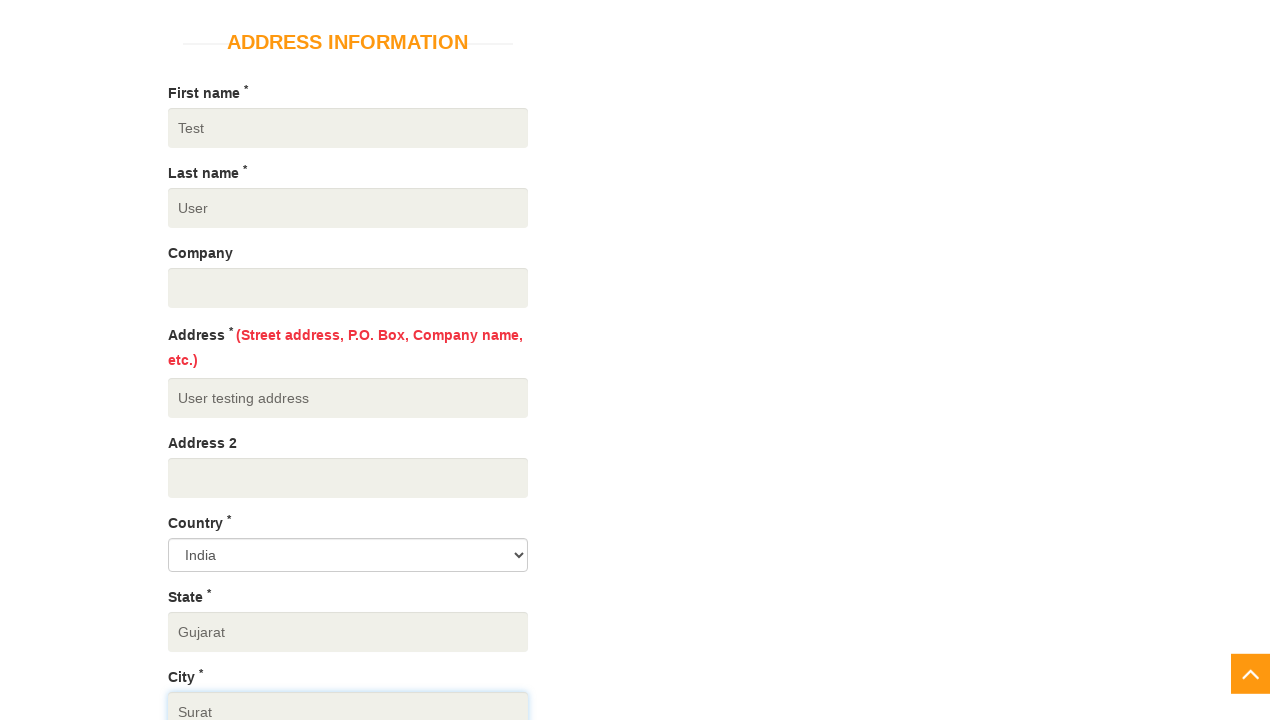

Filled zipcode field with '367786' on #zipcode
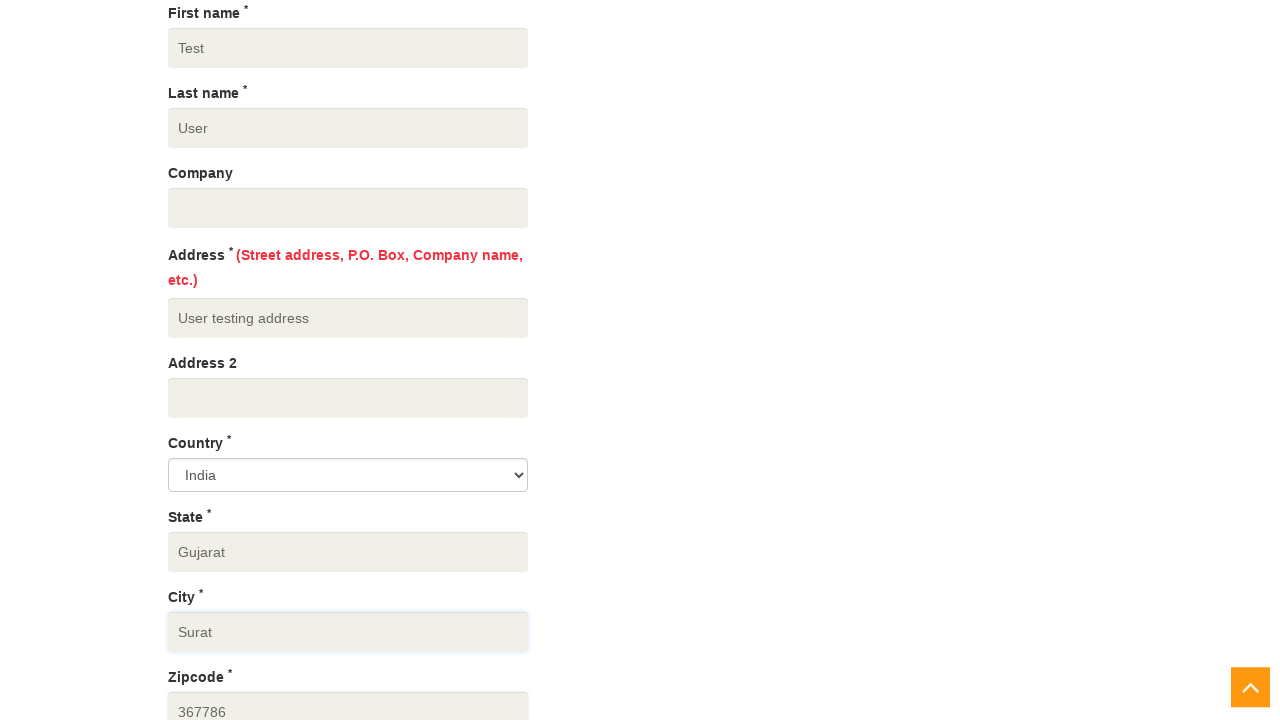

Filled mobile number field with '985625874' on #mobile_number
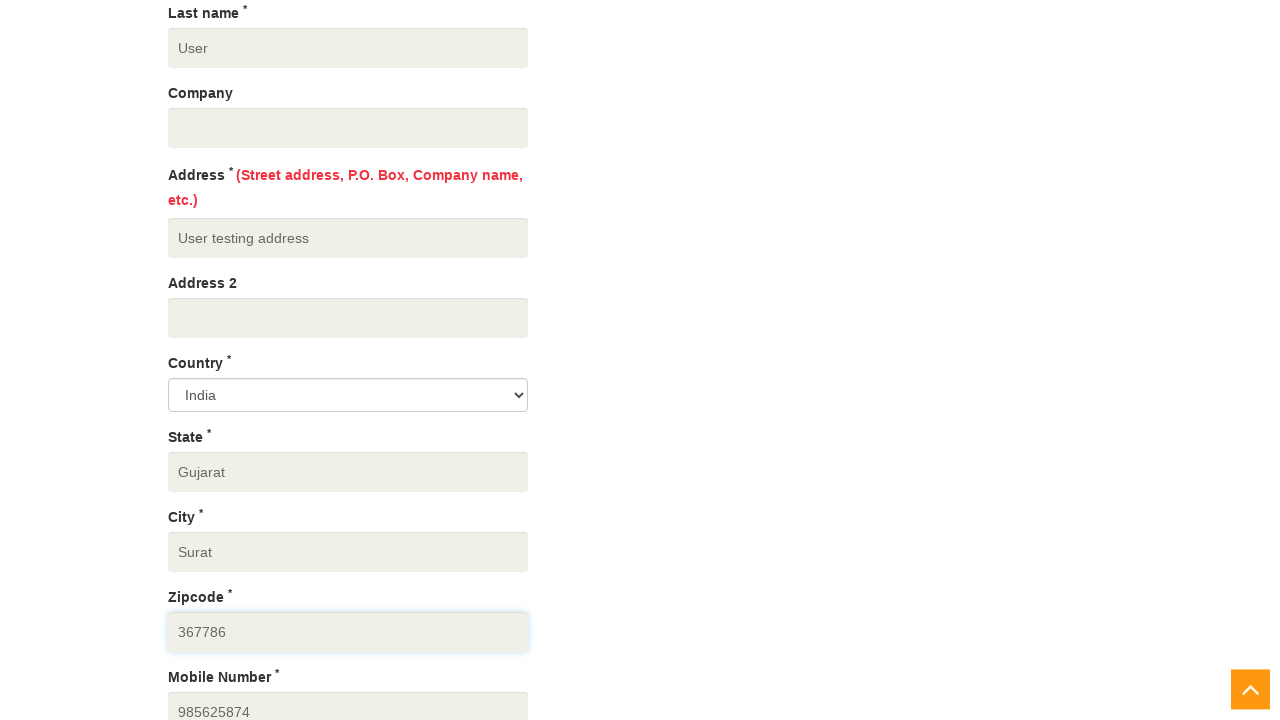

Clicked create account button at (241, 360) on [data-qa="create-account"]
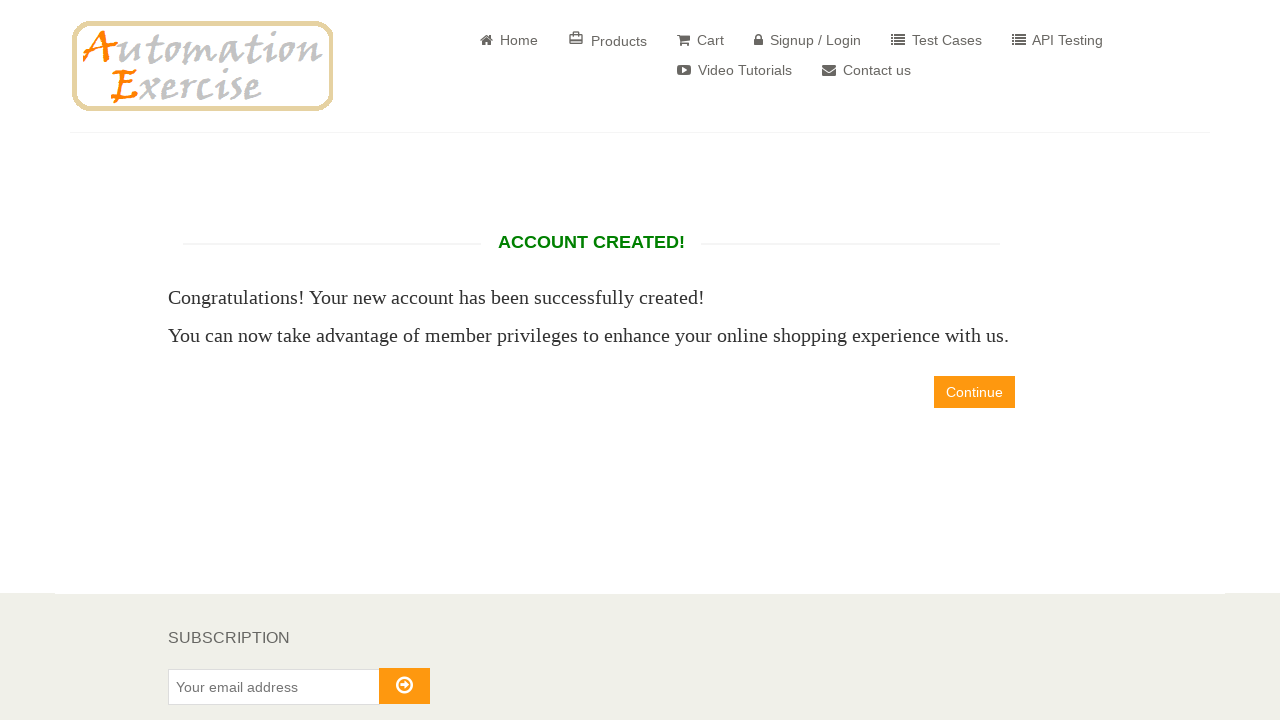

Verified account creation success page loaded
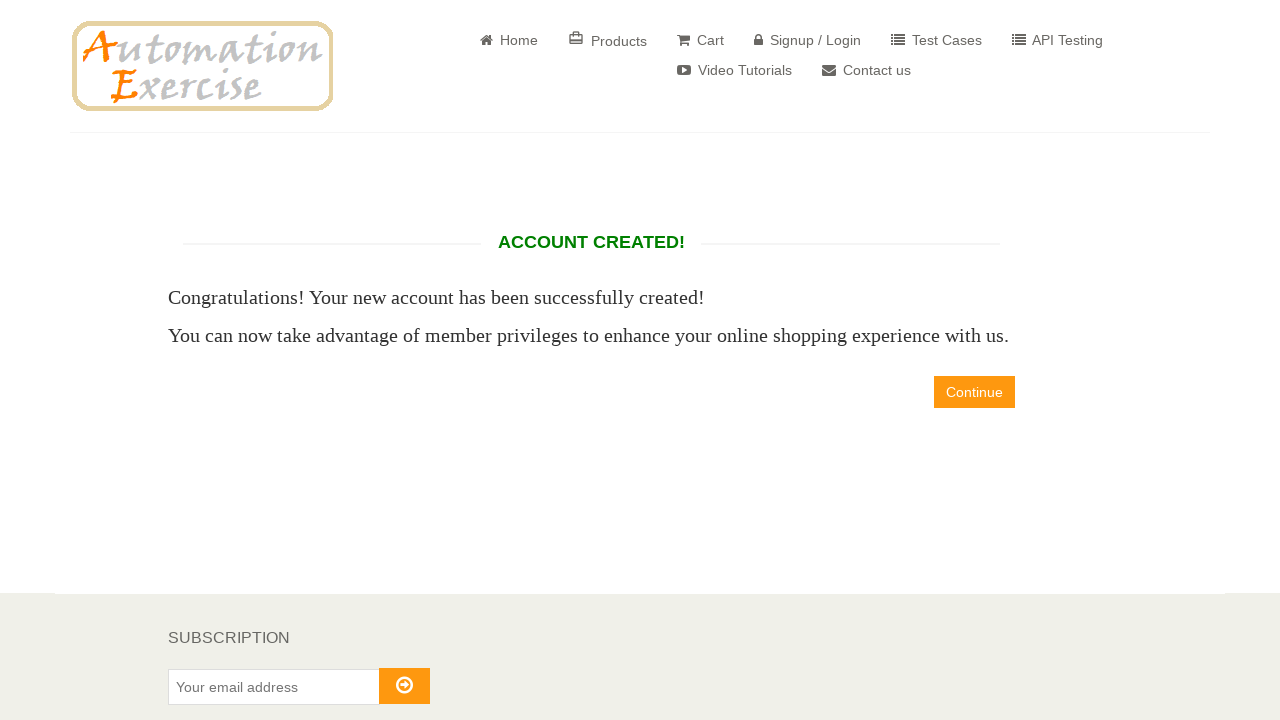

Clicked continue button at (974, 392) on [data-qa="continue-button"]
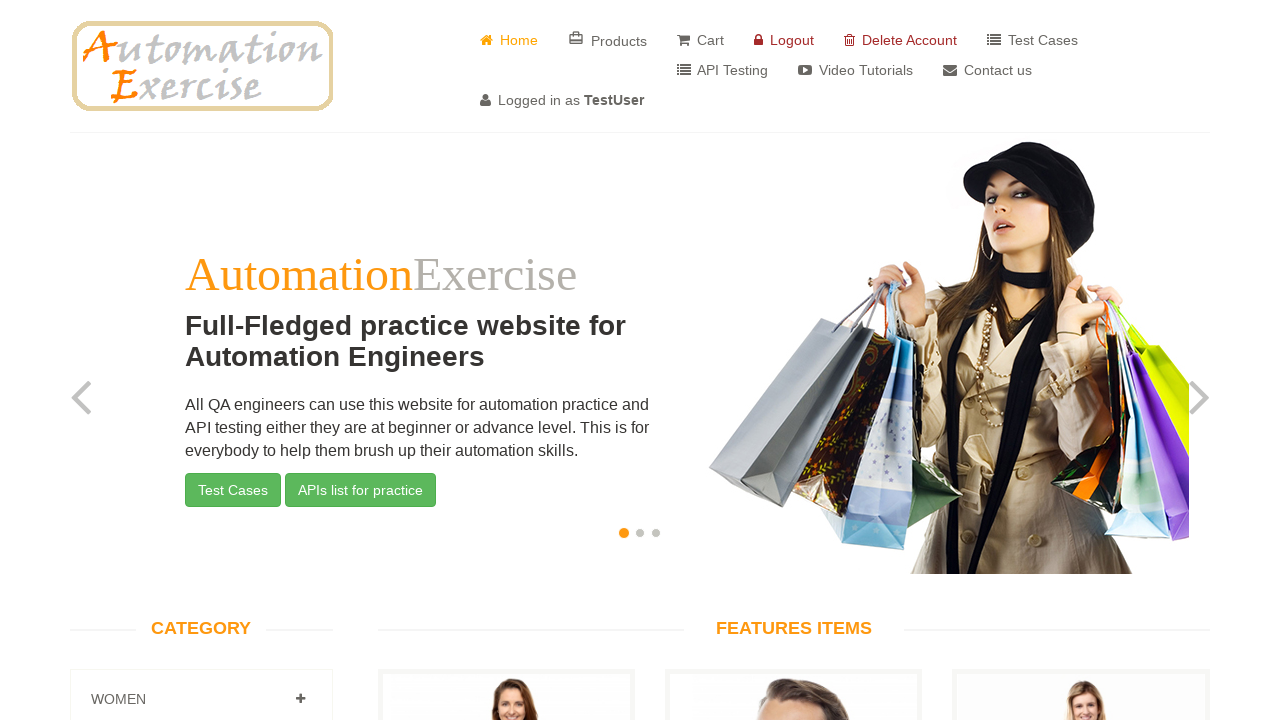

Page fully loaded after account creation
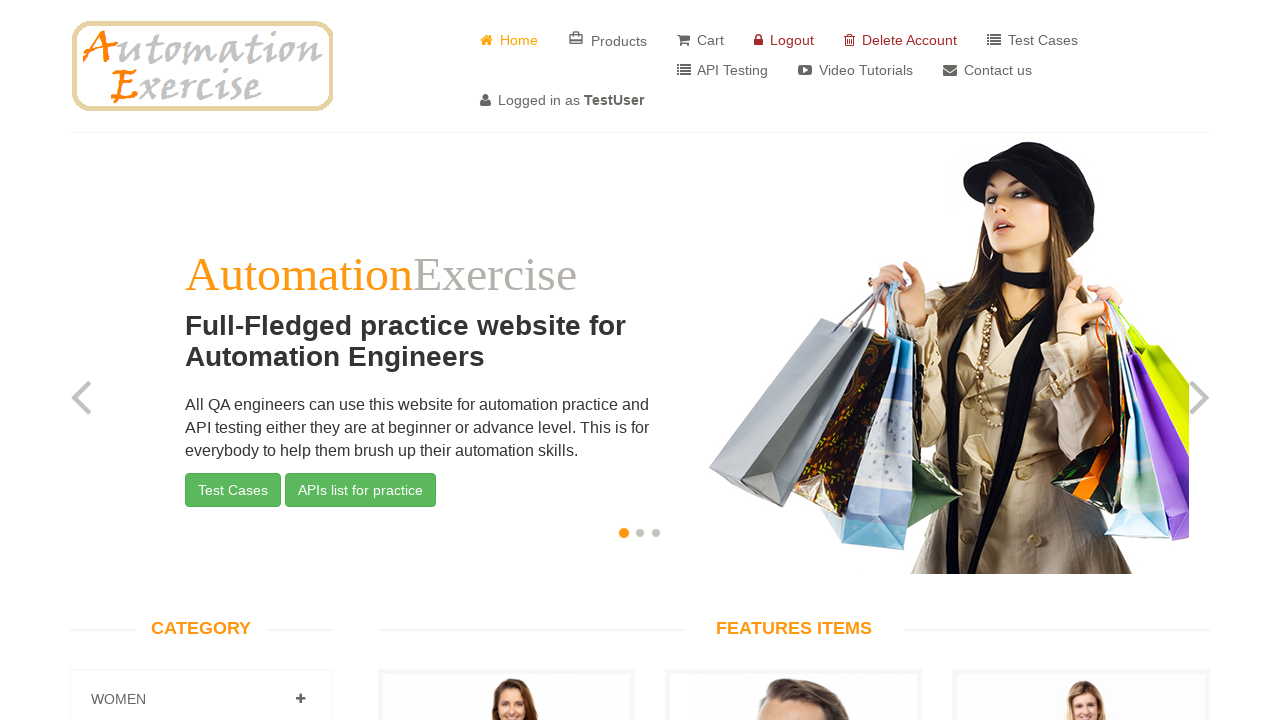

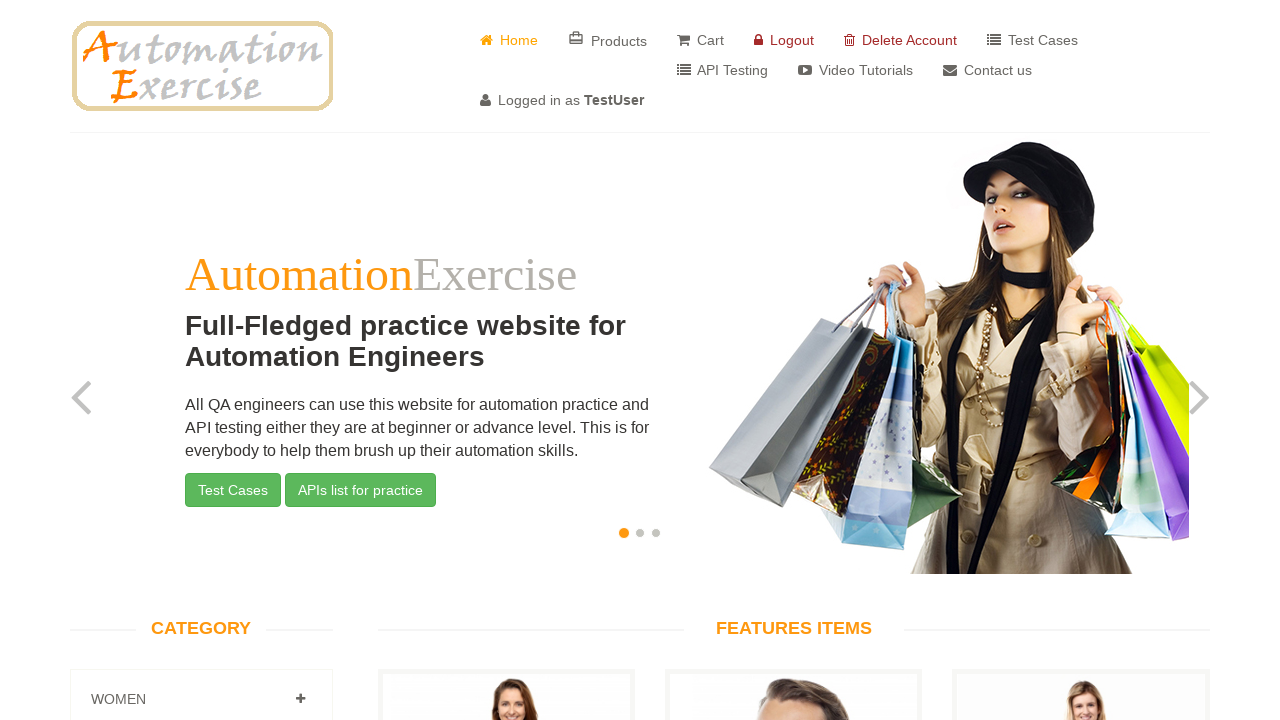